Tests the Limitless TCG image generator tool by inputting a Pokemon TCG decklist into the form and submitting it to generate card images.

Starting URL: https://limitlesstcg.com/tools/imggen

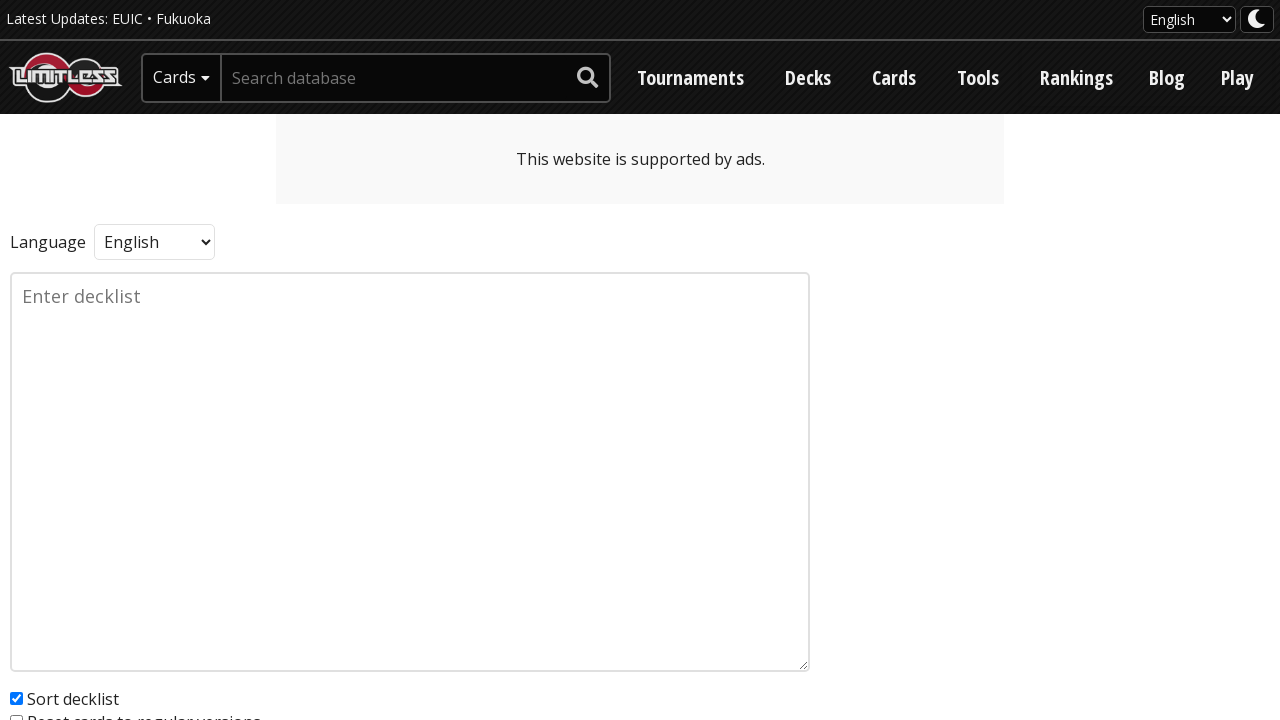

Filled decklist textarea with Pokemon TCG decklist on textarea[name='input']
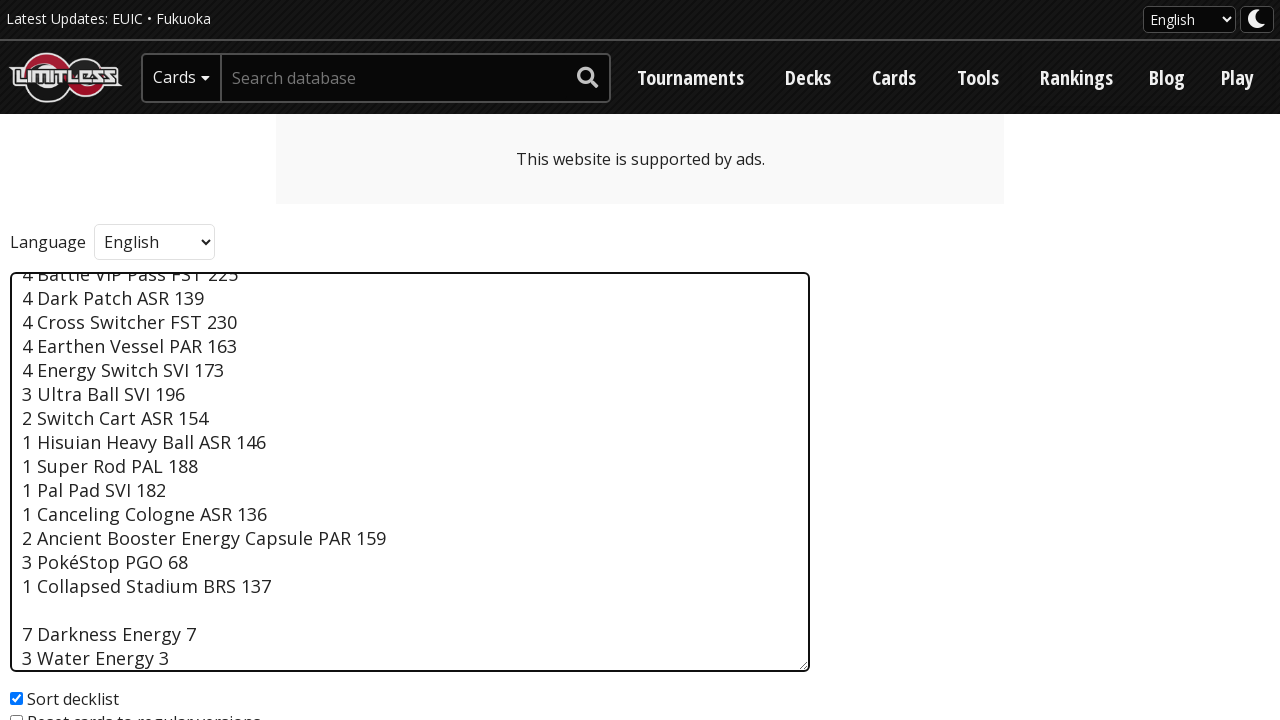

Clicked Submit button to generate card images at (67, 440) on button[type='submit']:has-text('Submit')
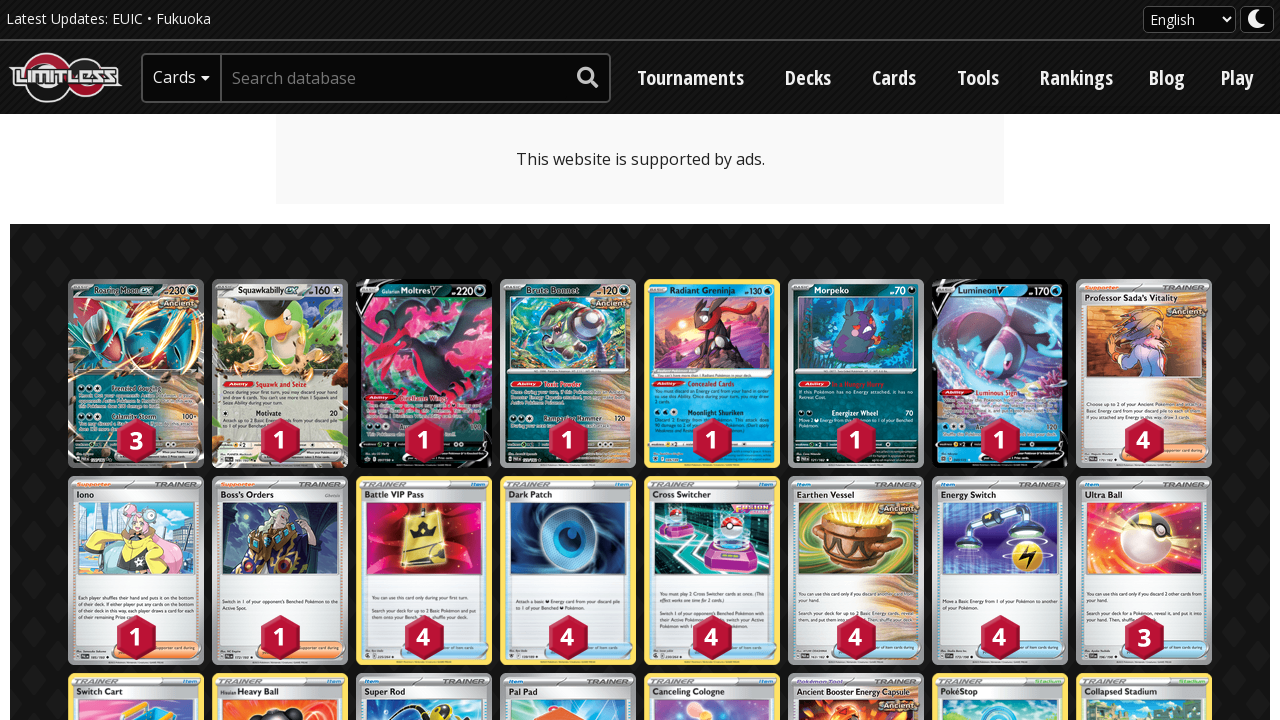

Card images loaded after decklist submission
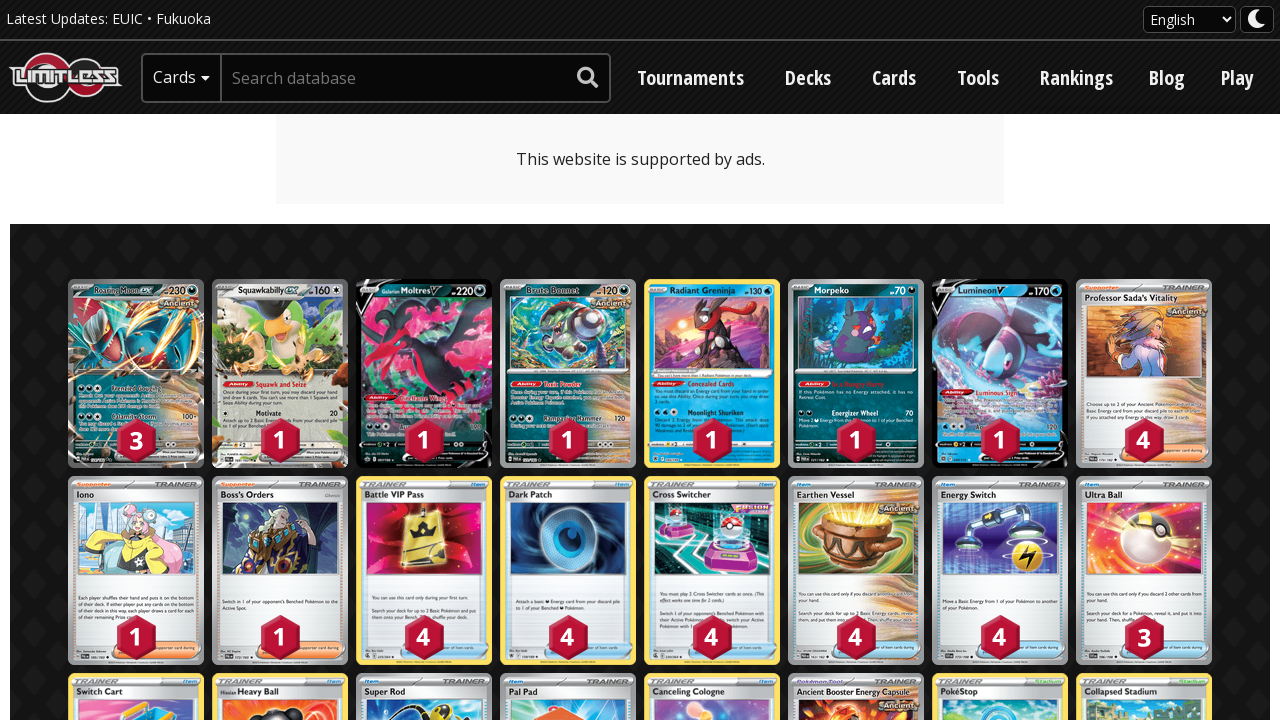

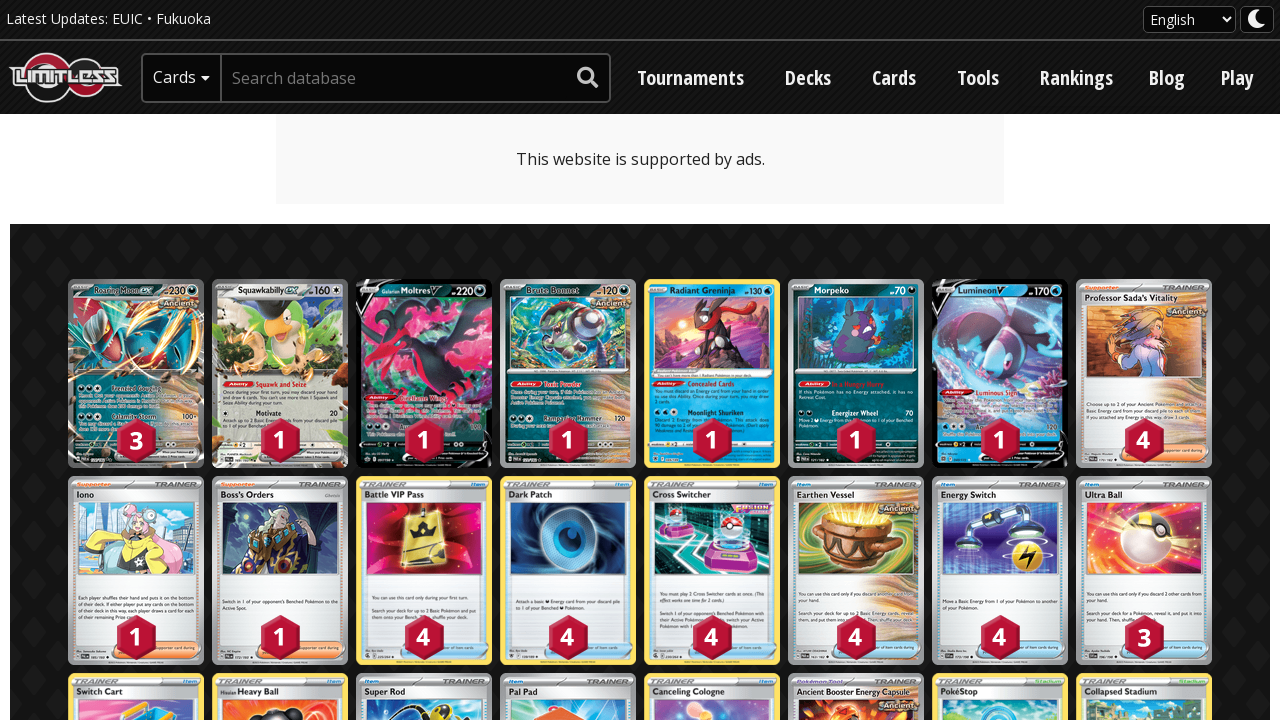